Navigates to a Bangladeshi news website (Prothom Alo) and clicks on the Sports (খেলা) section link to navigate to sports news.

Starting URL: https://www.prothomalo.com/

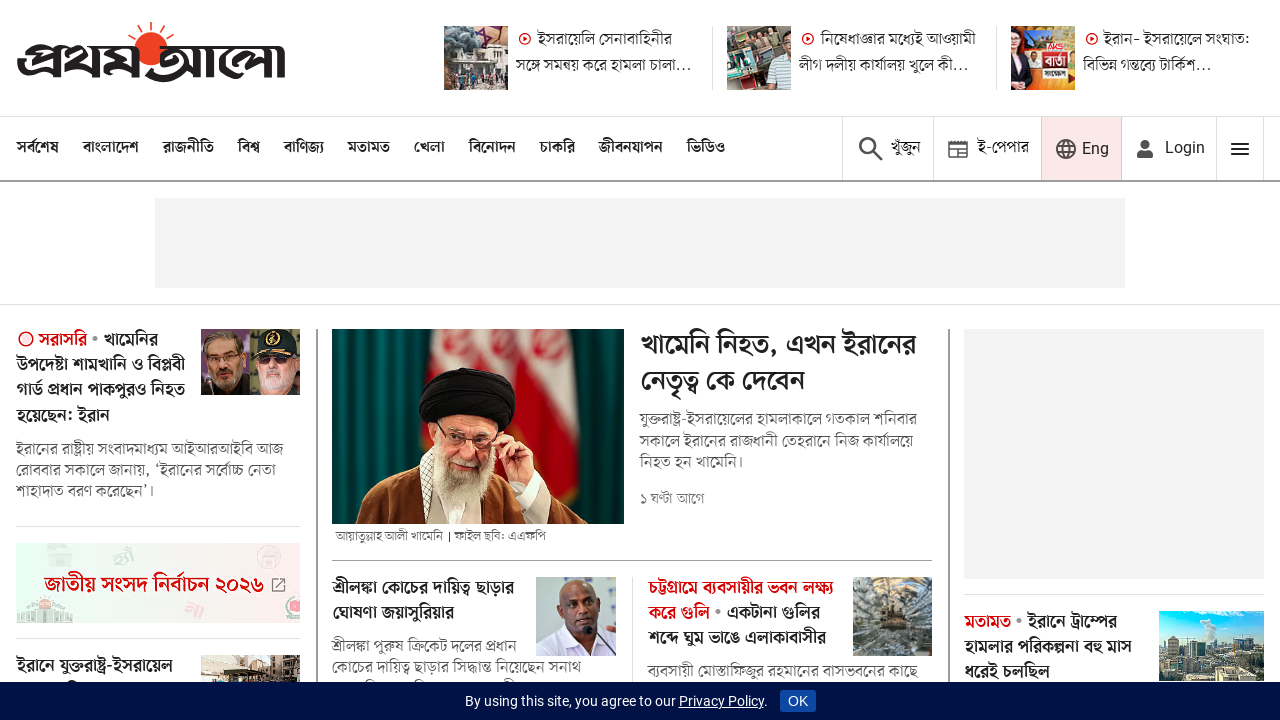

Navigated to Prothom Alo homepage
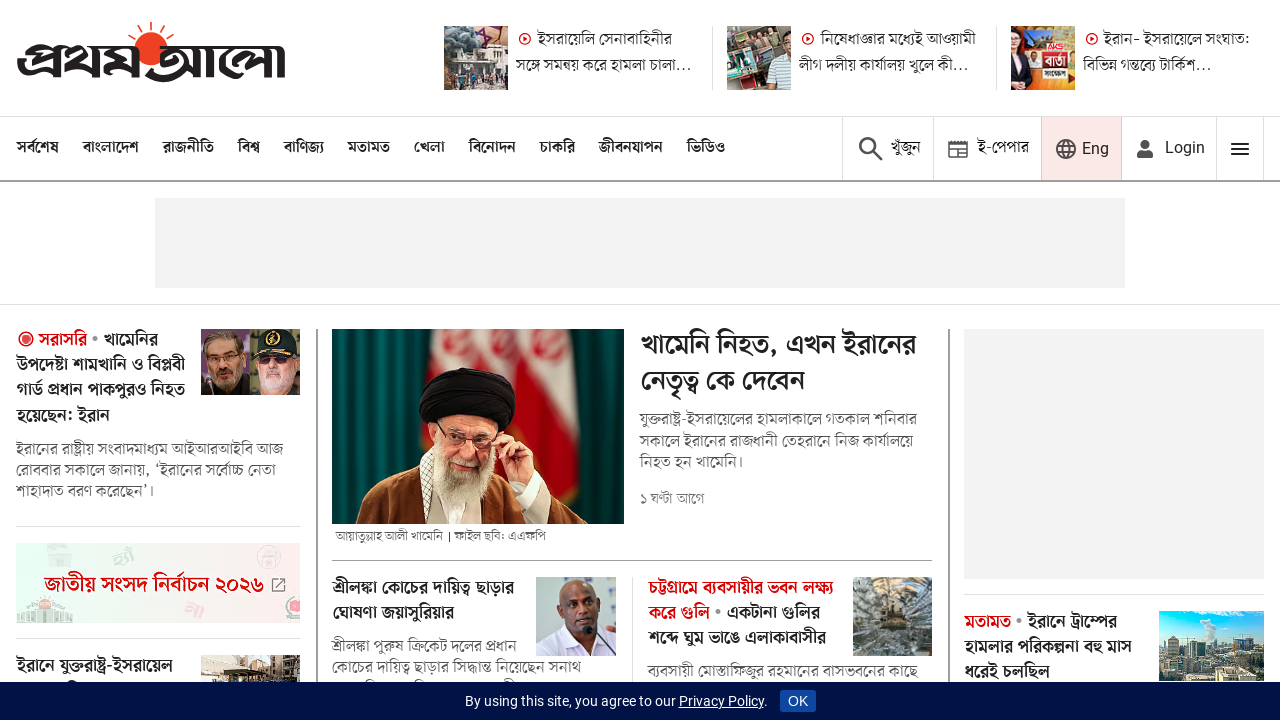

Clicked on Sports (খেলা) section link at (430, 148) on internal:label="\u0996\u09c7\u09b2\u09be"s
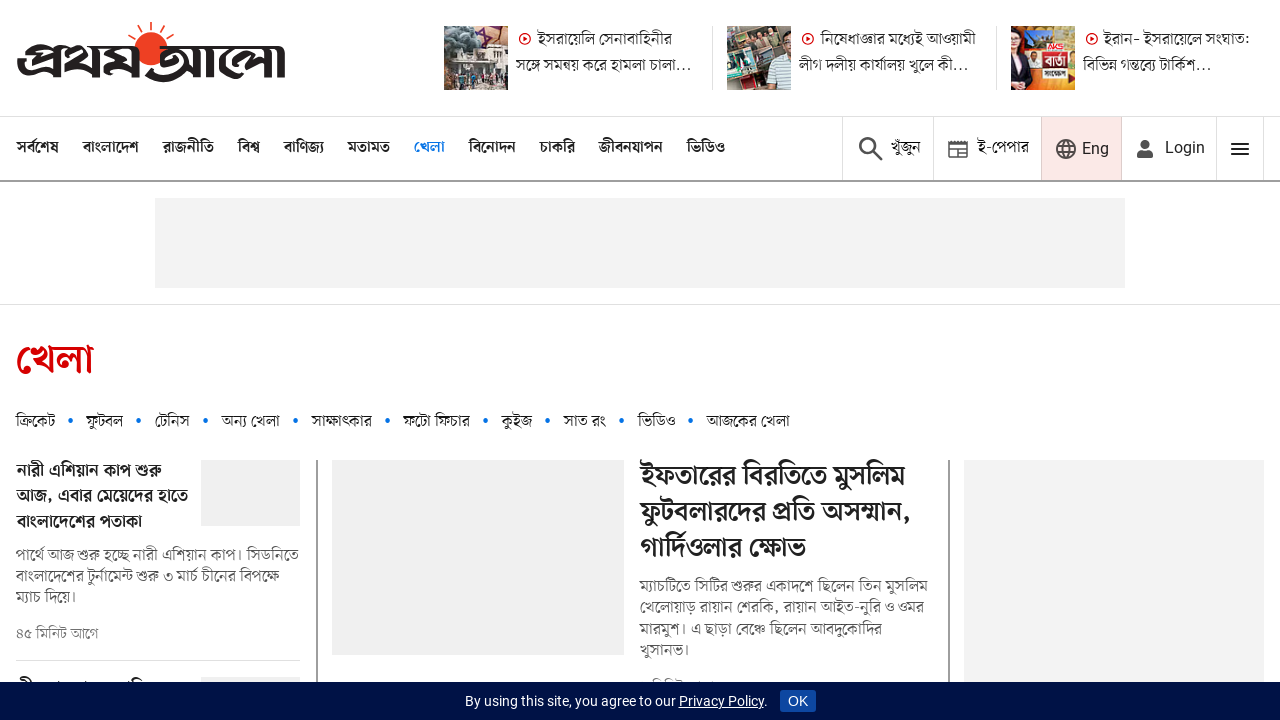

Sports page loaded and network became idle
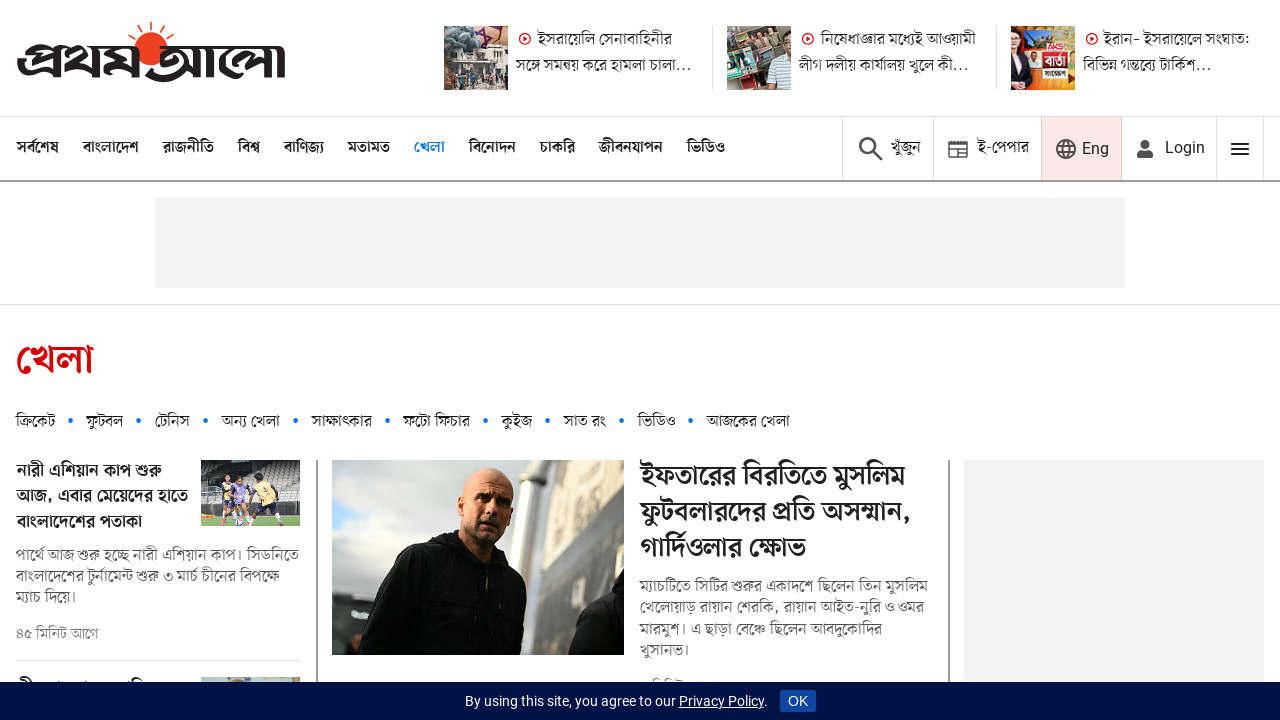

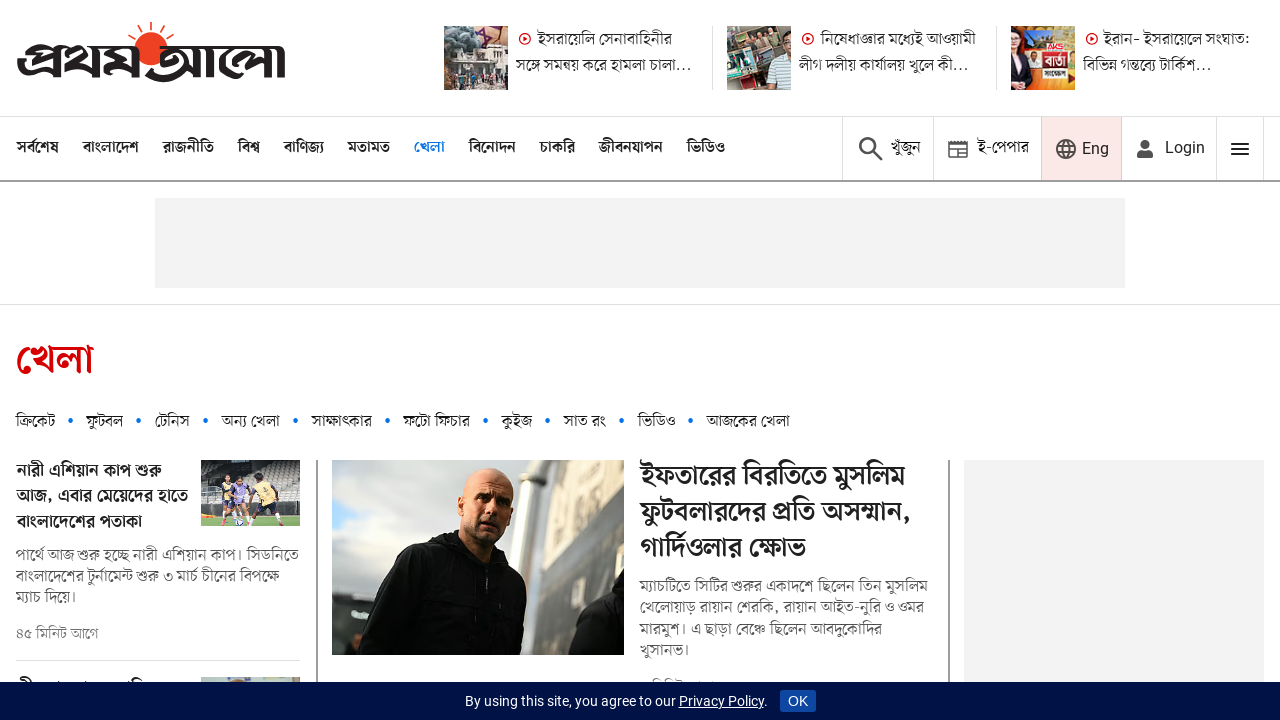